Tests checkbox functionality by toggling checkboxes on and off in various combinations to verify their states

Starting URL: http://the-internet.herokuapp.com/checkboxes

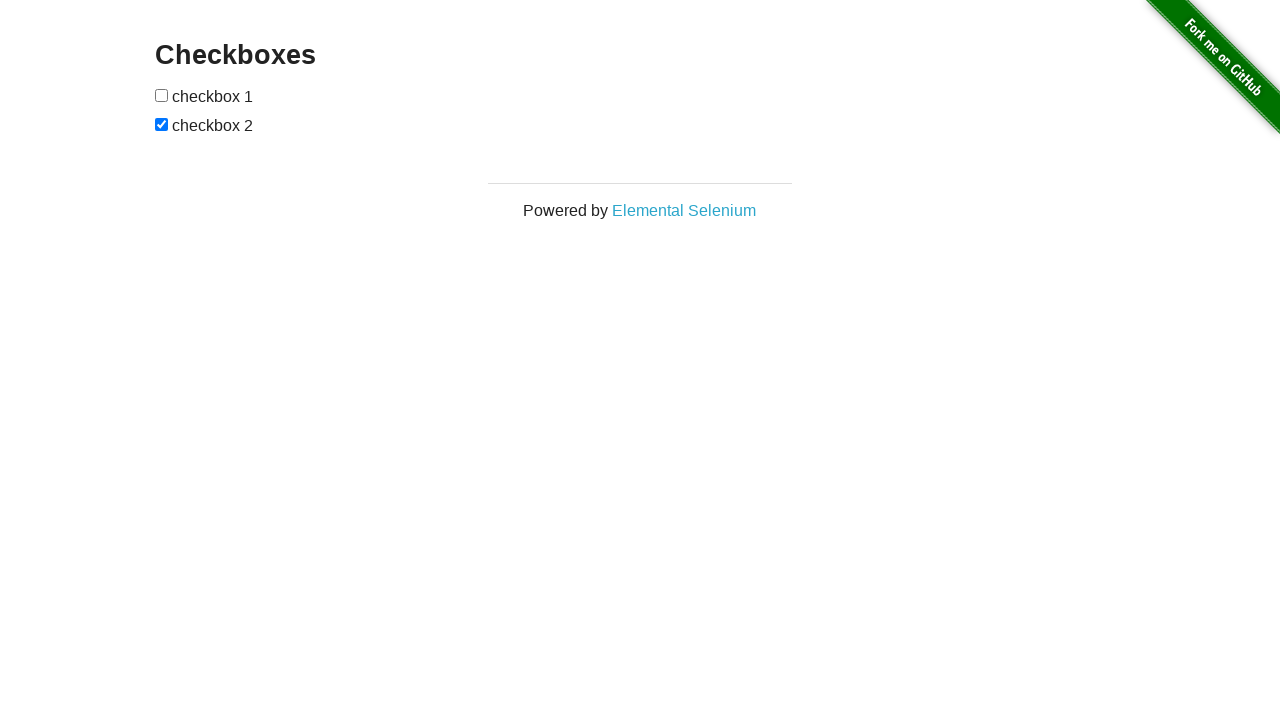

Clicked checkbox 1 to check it at (162, 95) on xpath=//input[@type='checkbox'][1]
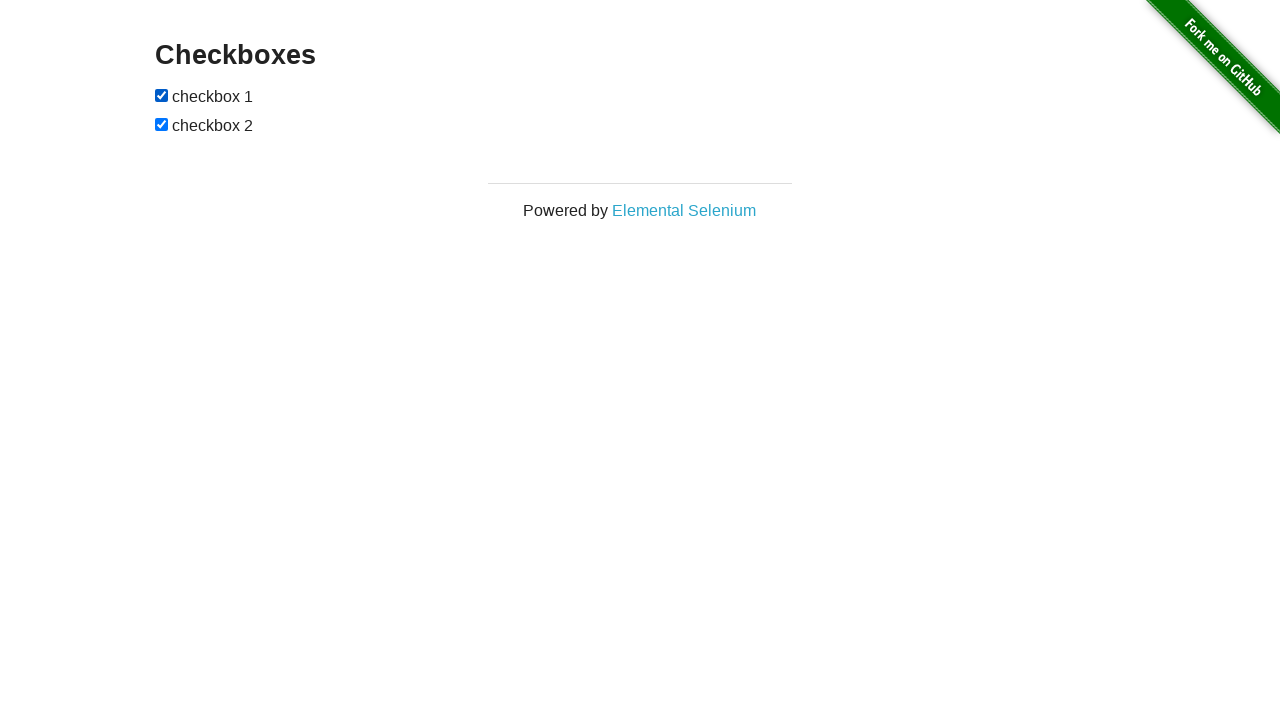

Toggled checkbox 1 (iteration 0) at (162, 95) on xpath=//input[@type='checkbox'][1]
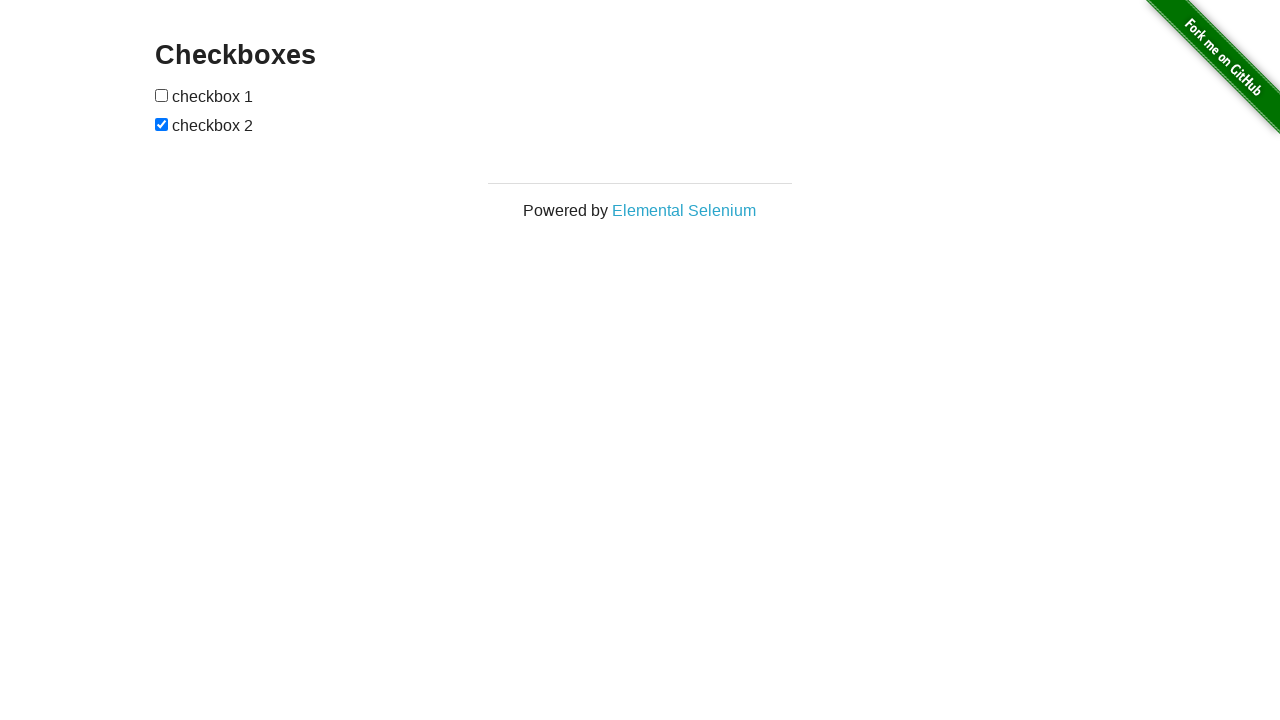

Toggled checkbox 2 (iteration 0.0) at (162, 124) on xpath=//input[@type='checkbox'][2]
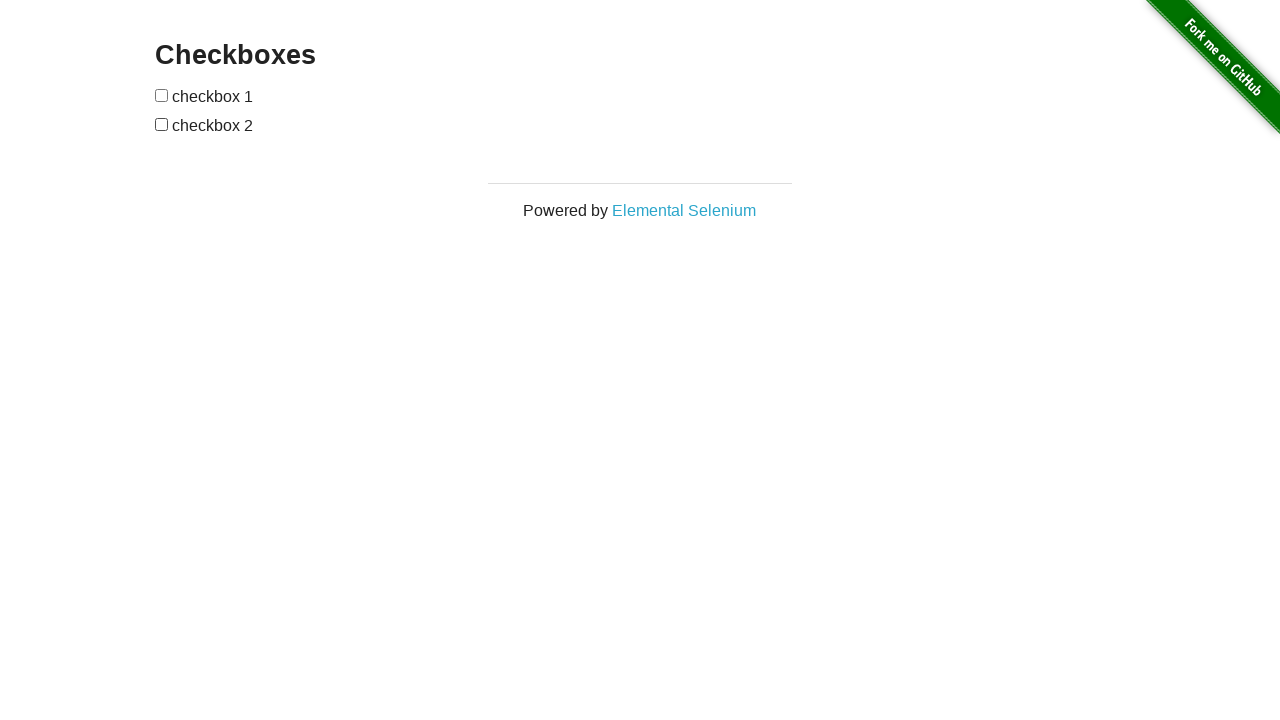

Verified checkbox 1 is OFF (iteration 0.0)
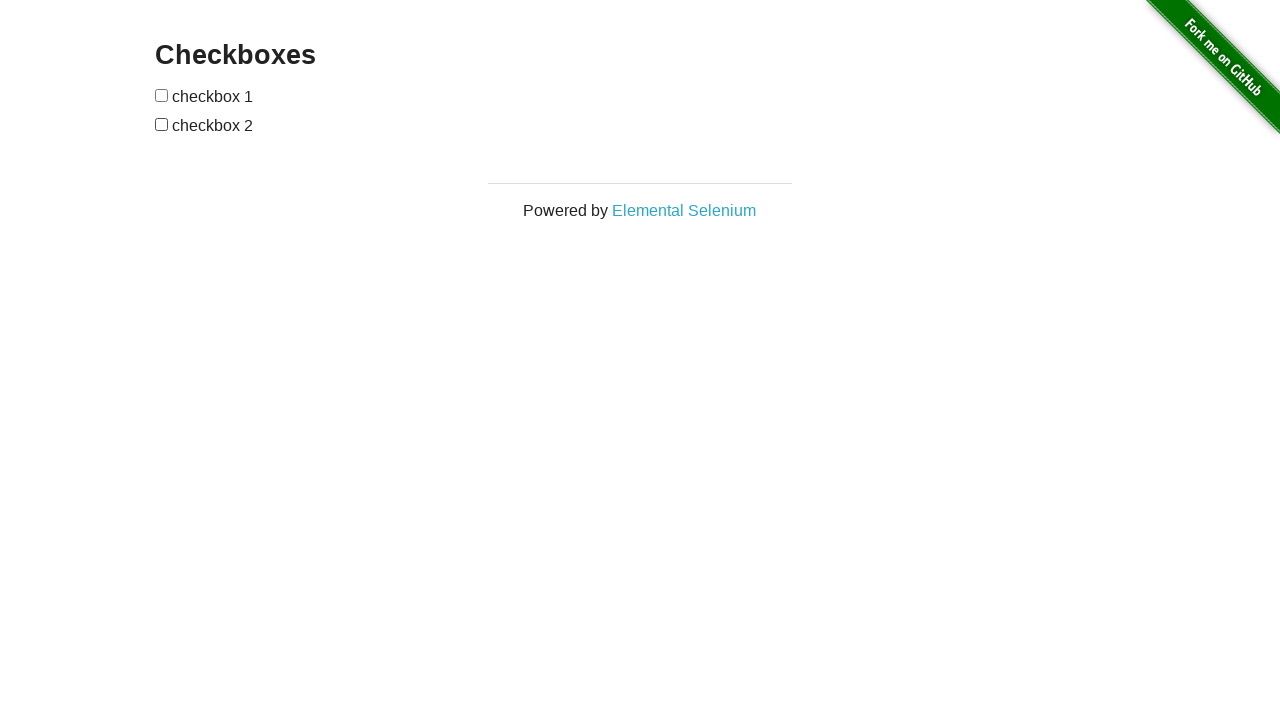

Verified checkbox 2 is OFF (iteration 0.0)
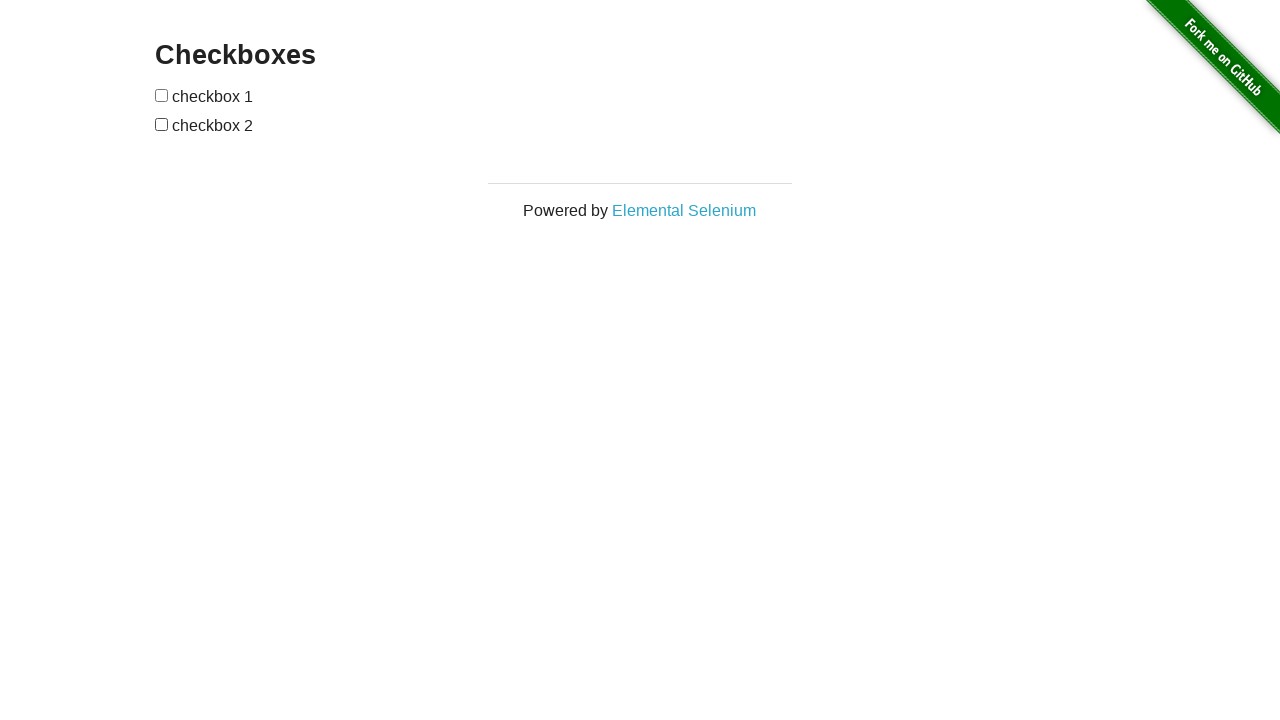

Toggled checkbox 2 (iteration 0.1) at (162, 124) on xpath=//input[@type='checkbox'][2]
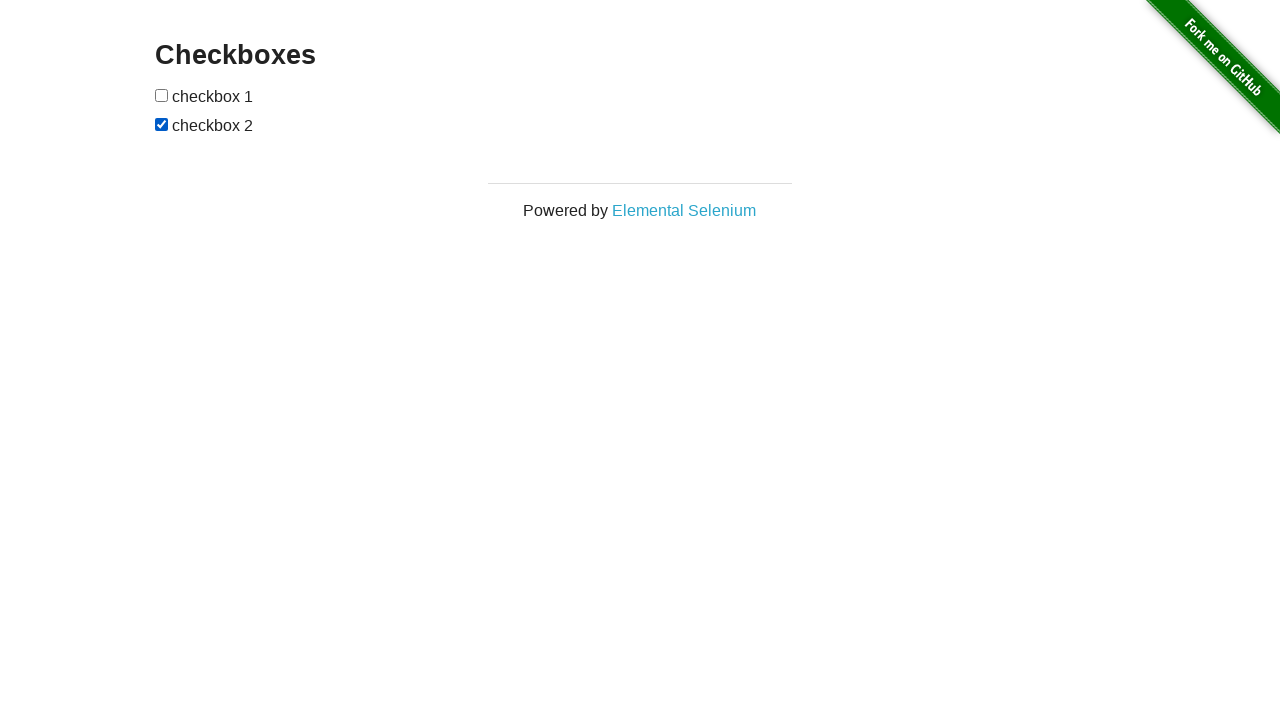

Verified checkbox 1 is OFF (iteration 0.1)
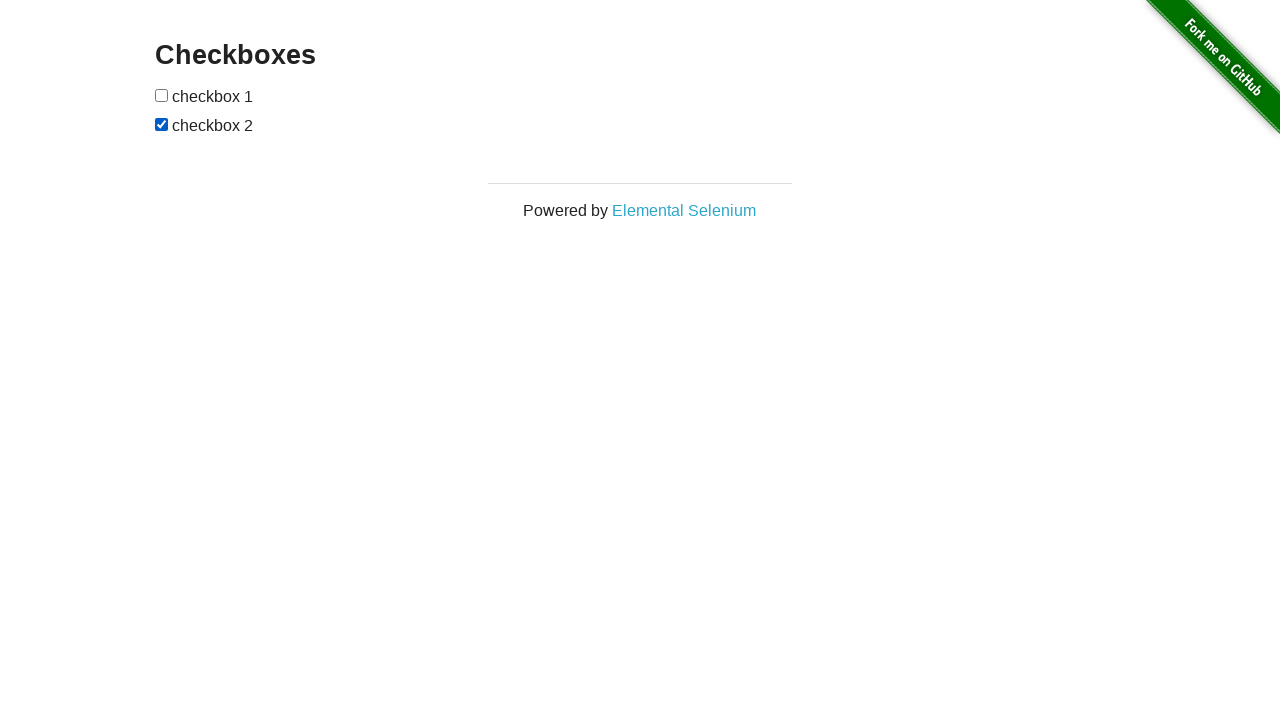

Verified checkbox 2 is ON (iteration 0.1)
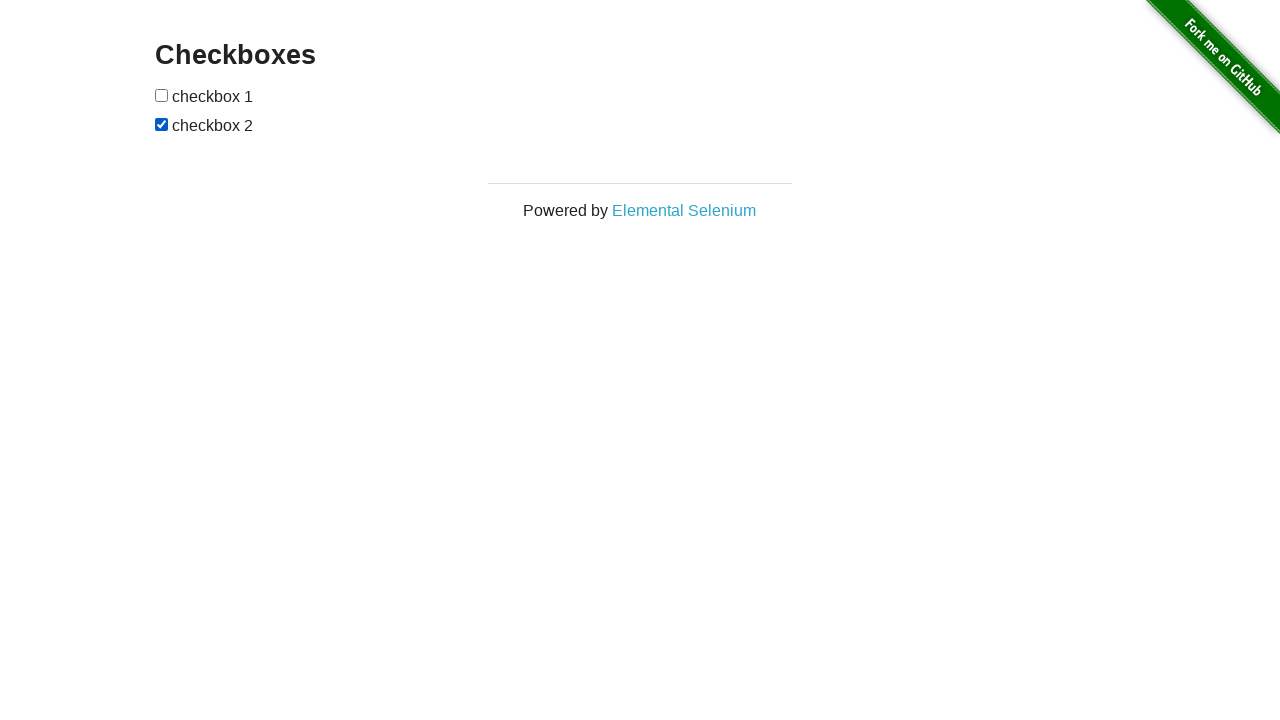

Toggled checkbox 1 (iteration 1) at (162, 95) on xpath=//input[@type='checkbox'][1]
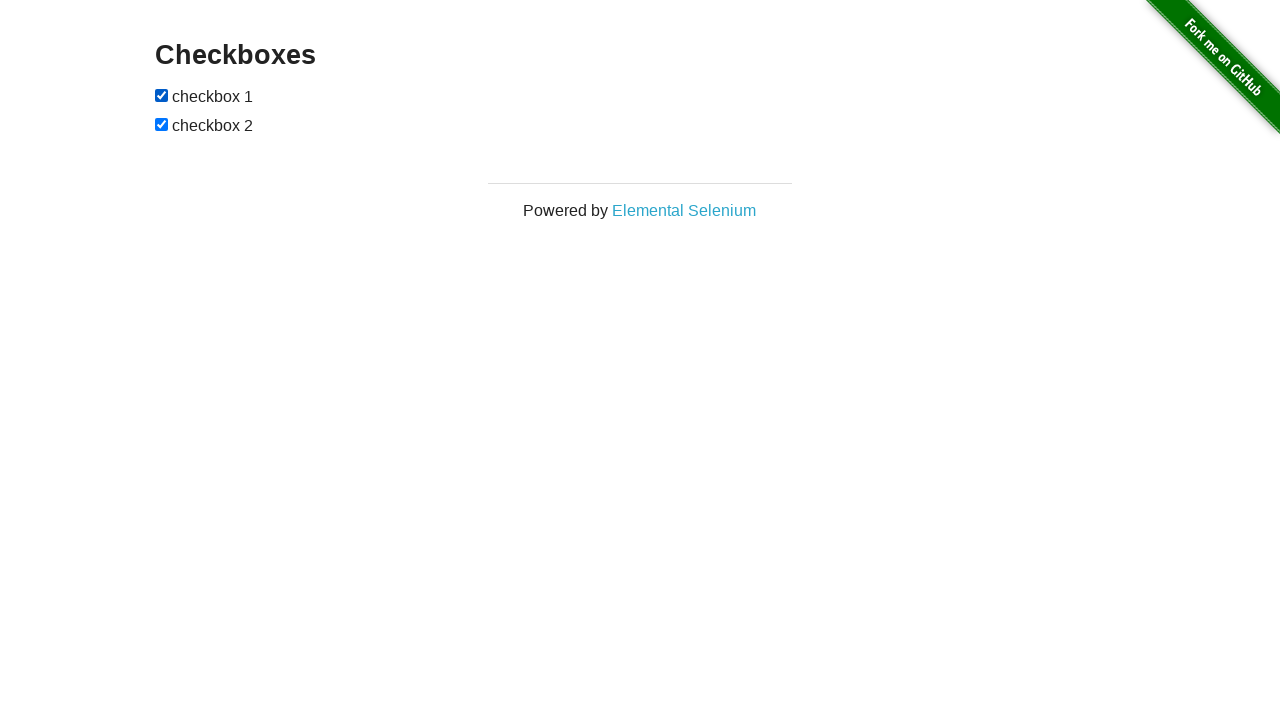

Toggled checkbox 2 (iteration 1.0) at (162, 124) on xpath=//input[@type='checkbox'][2]
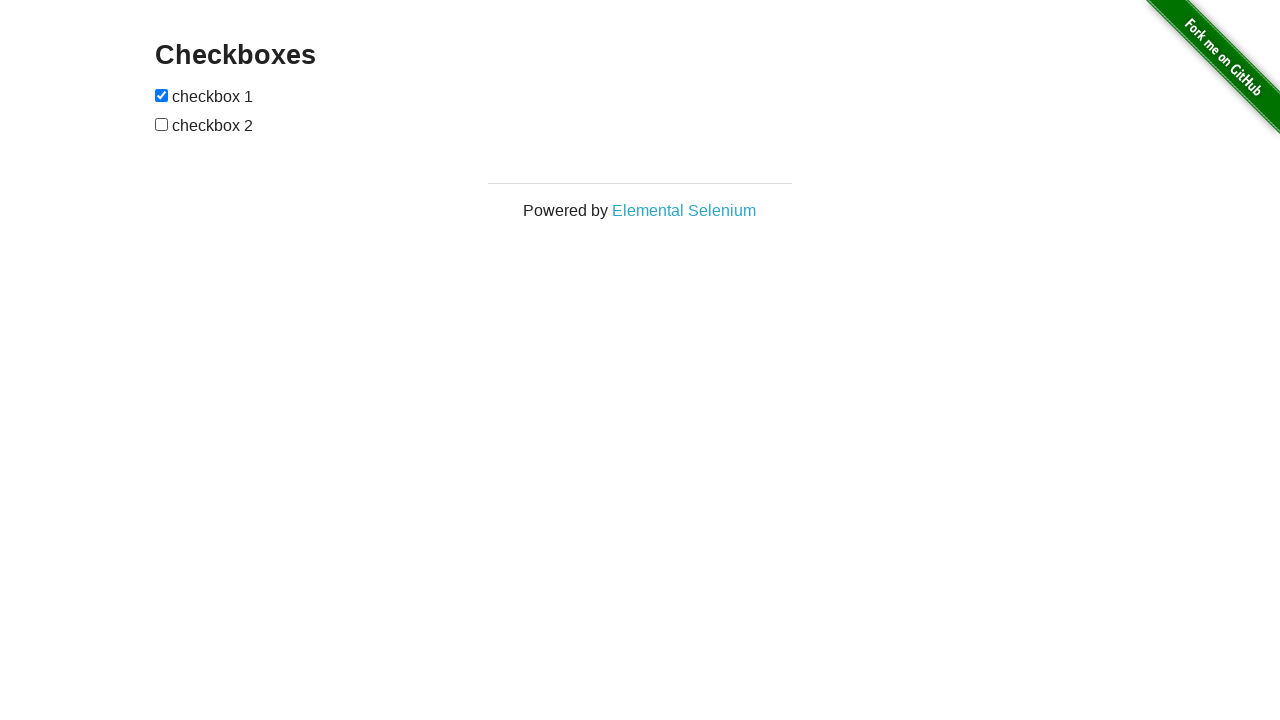

Verified checkbox 1 is ON (iteration 1.0)
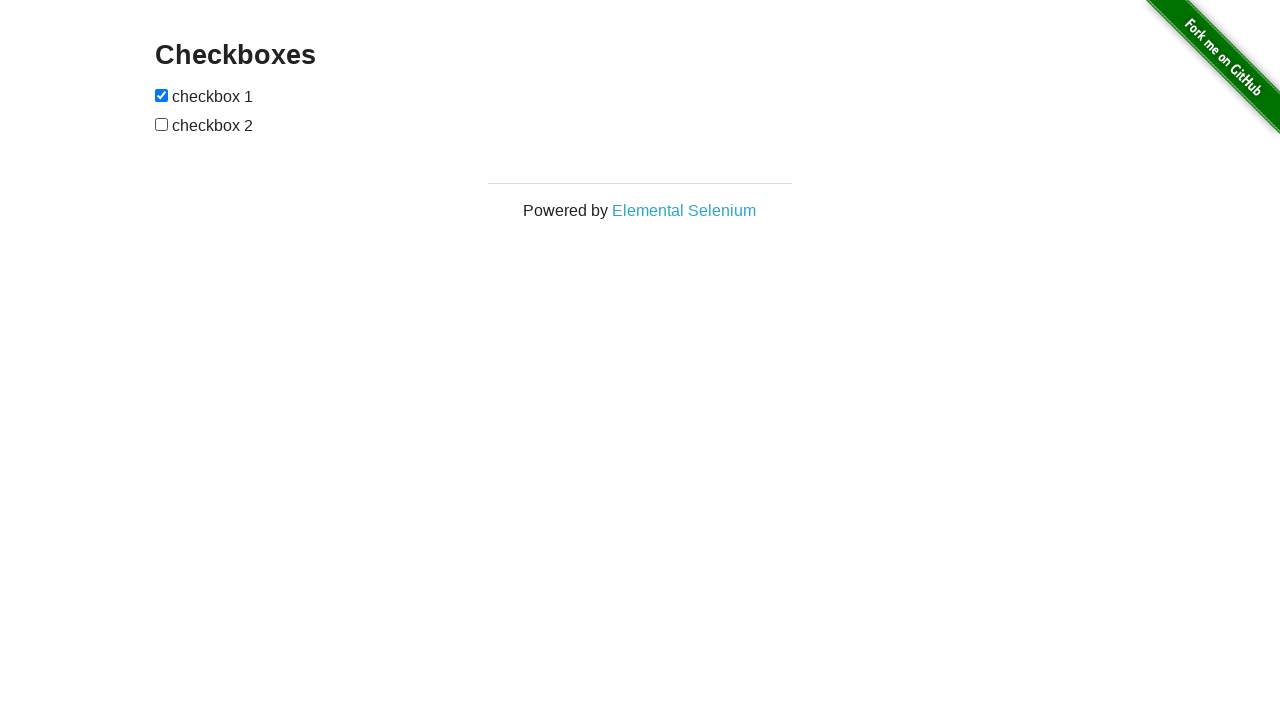

Verified checkbox 2 is OFF (iteration 1.0)
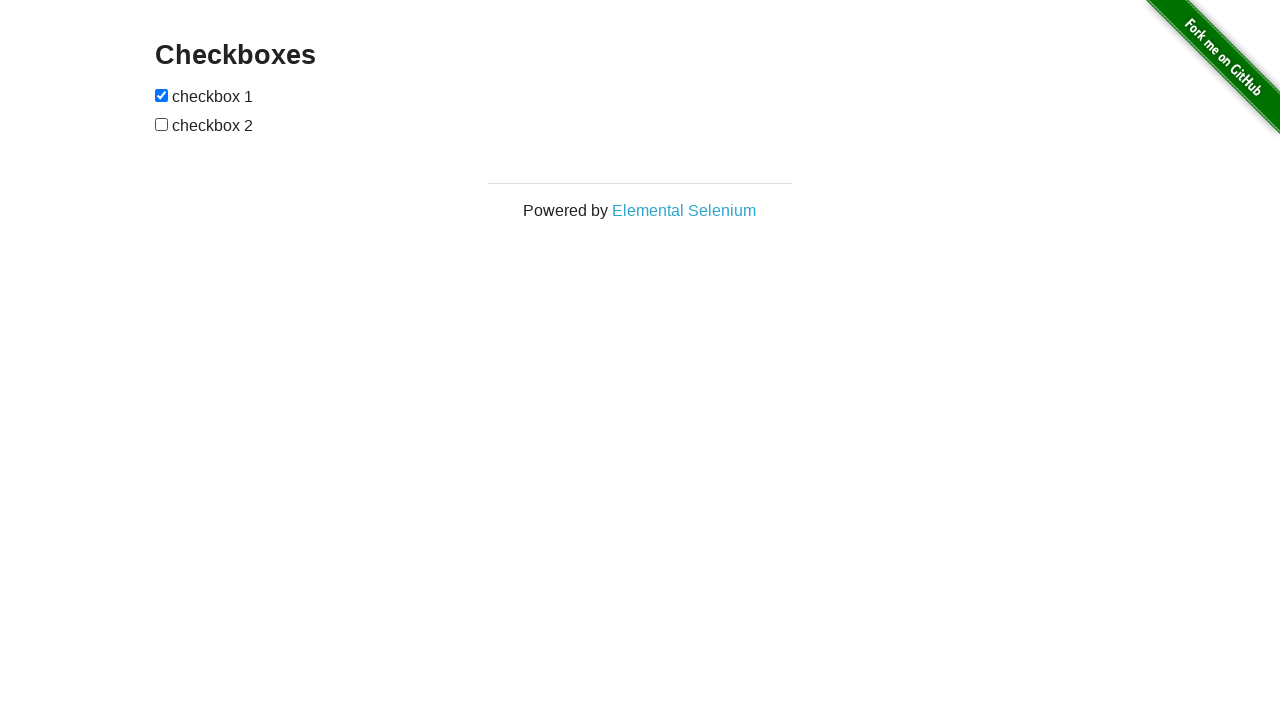

Toggled checkbox 2 (iteration 1.1) at (162, 124) on xpath=//input[@type='checkbox'][2]
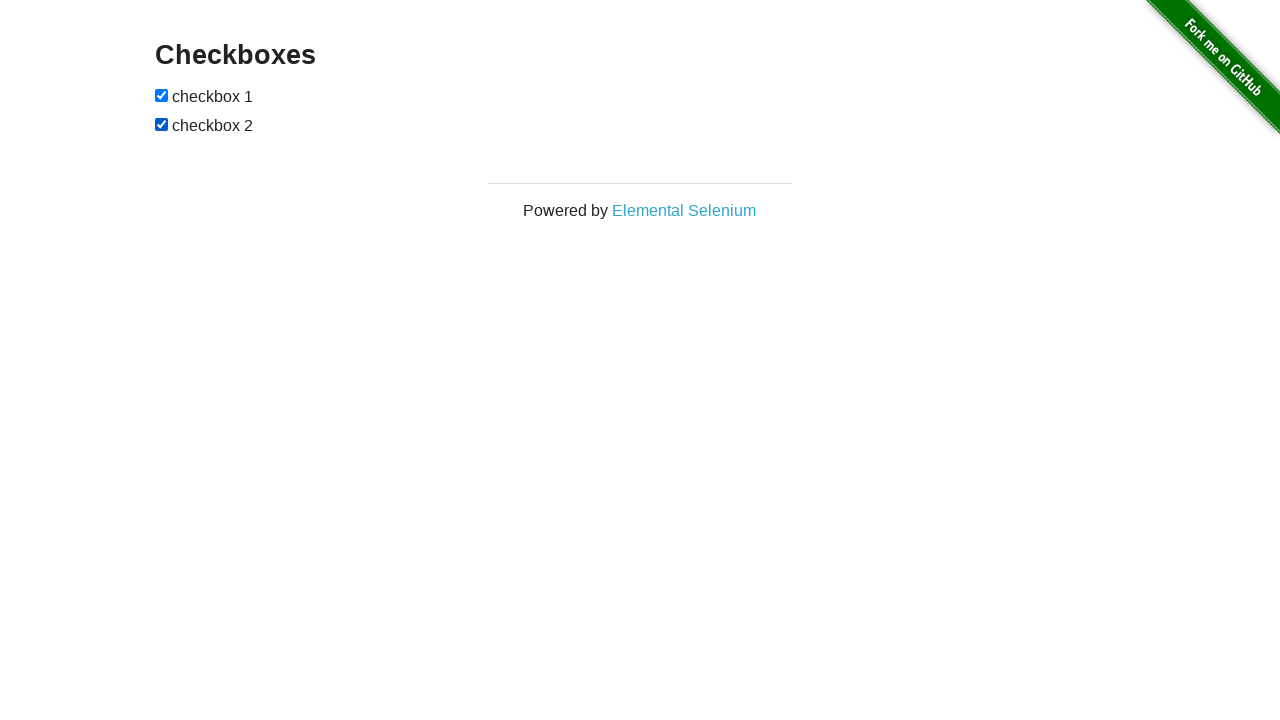

Verified checkbox 1 is ON (iteration 1.1)
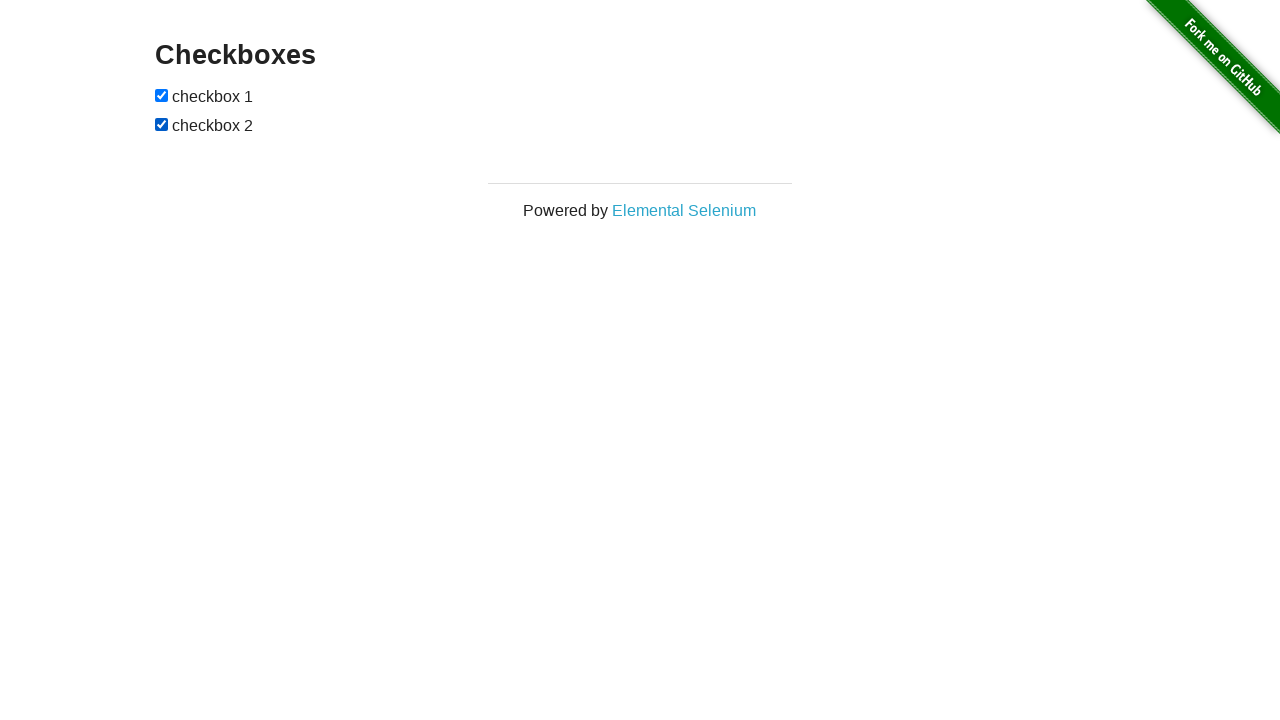

Verified checkbox 2 is ON (iteration 1.1)
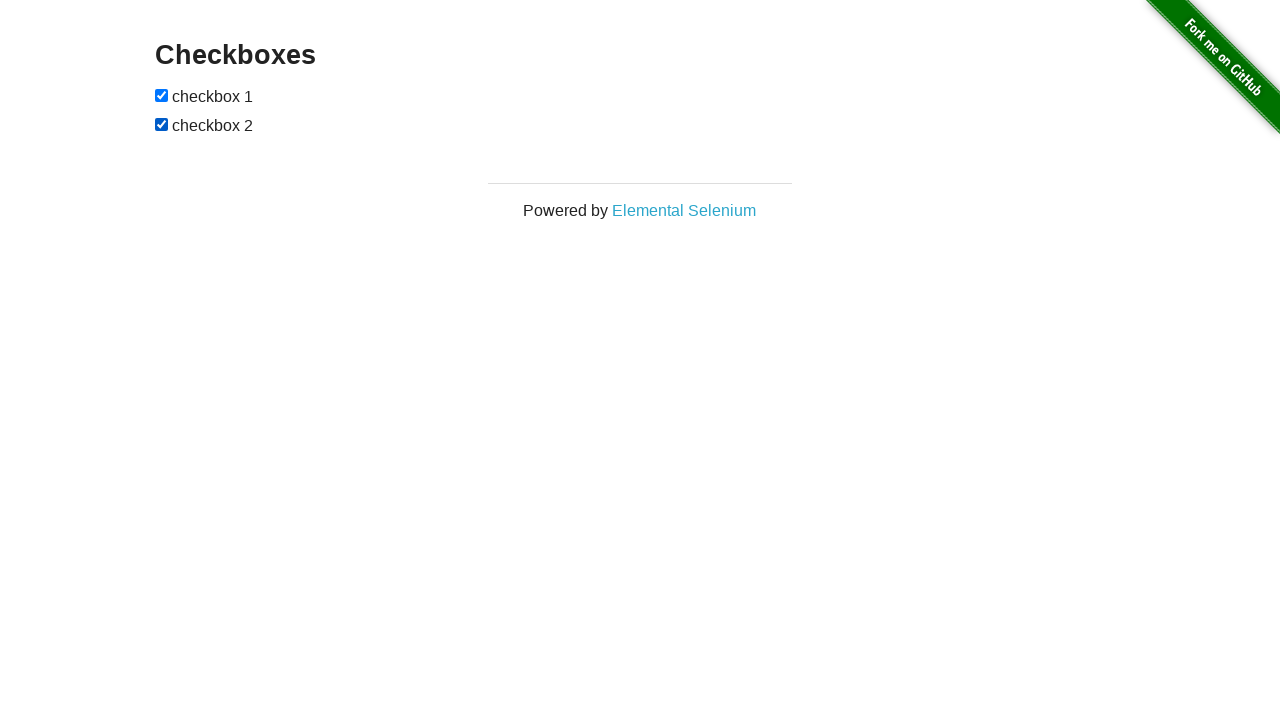

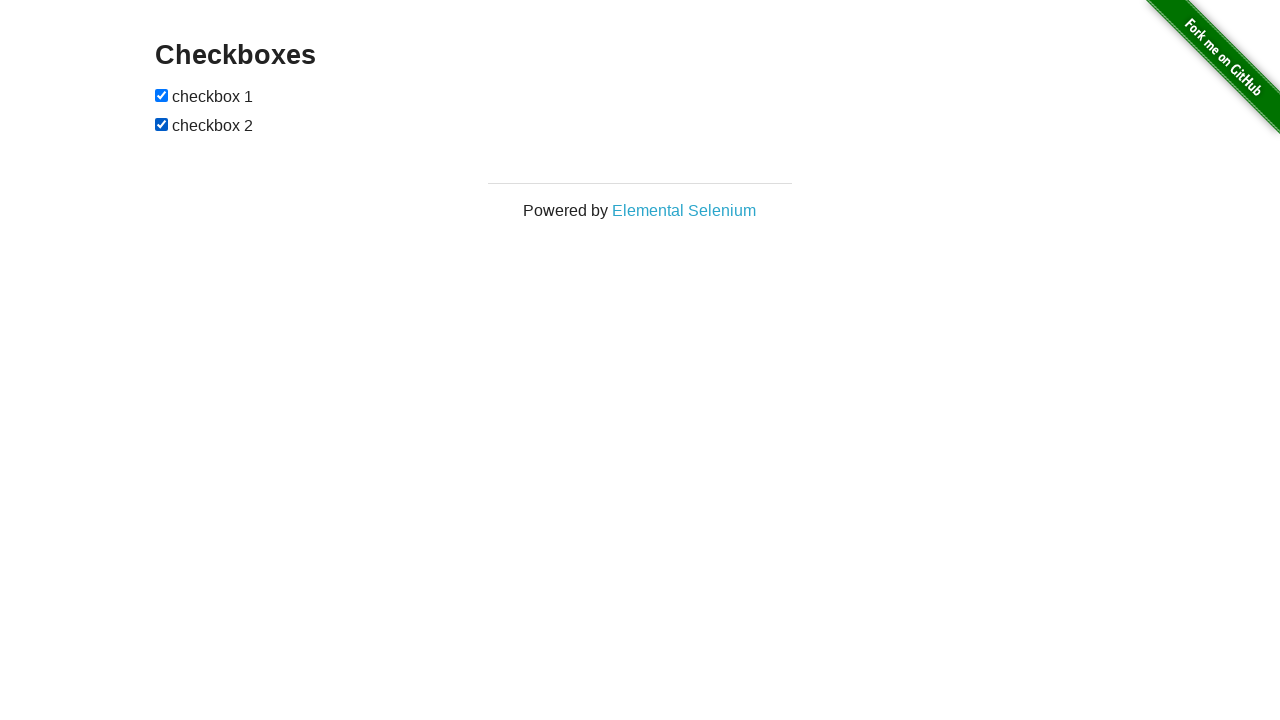